Finds a slider element and sets its value to 75 using JavaScript execution.

Starting URL: https://seleniumbase.io/demo_page

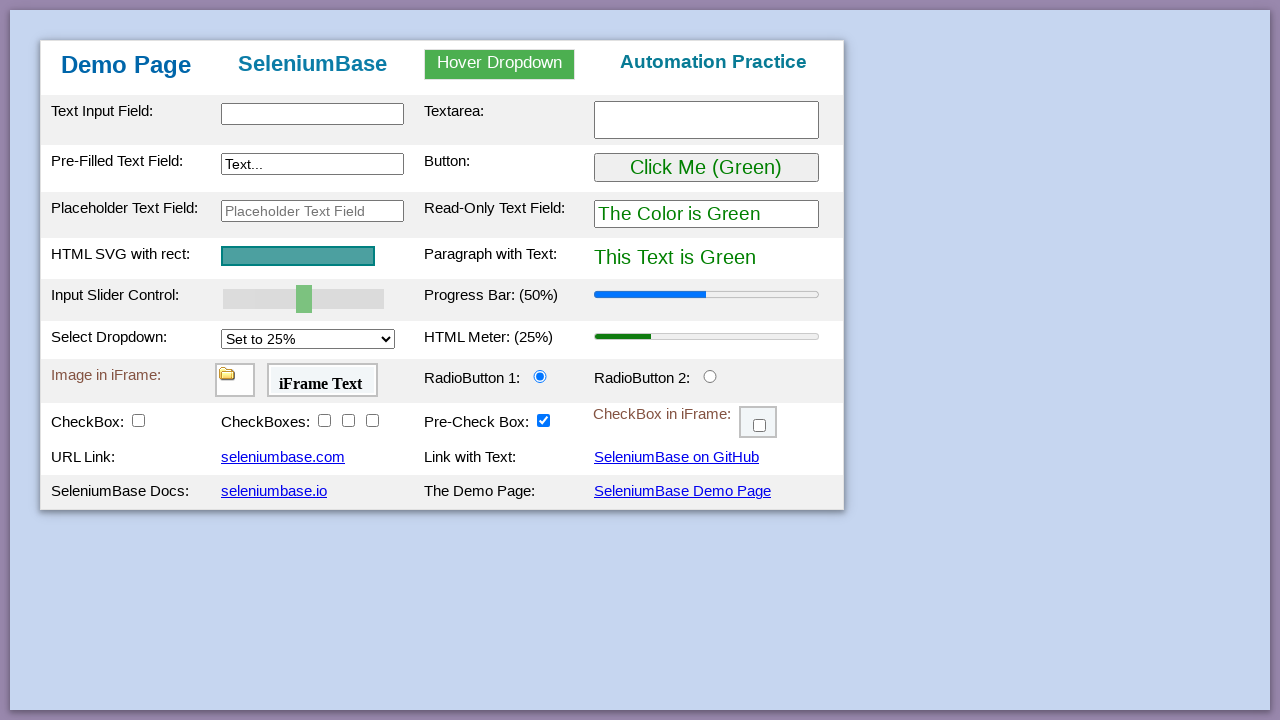

Located slider element with type='range'
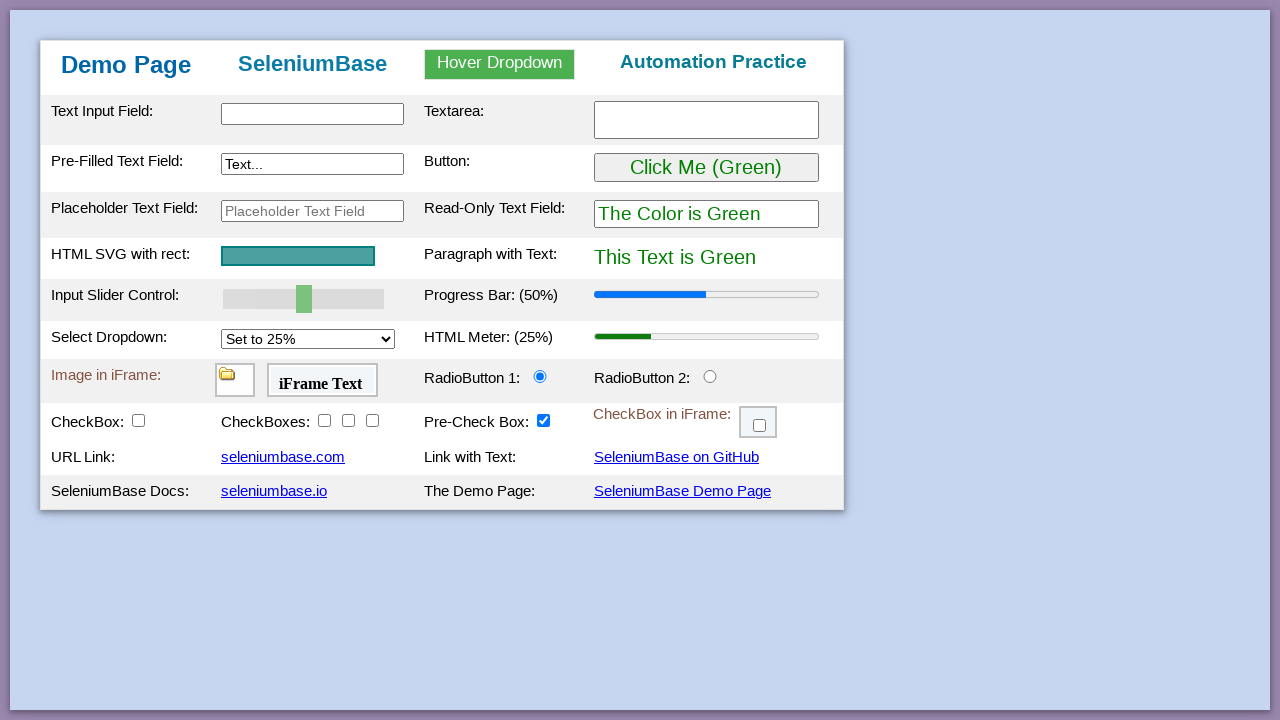

Set slider value to 75 using JavaScript execution
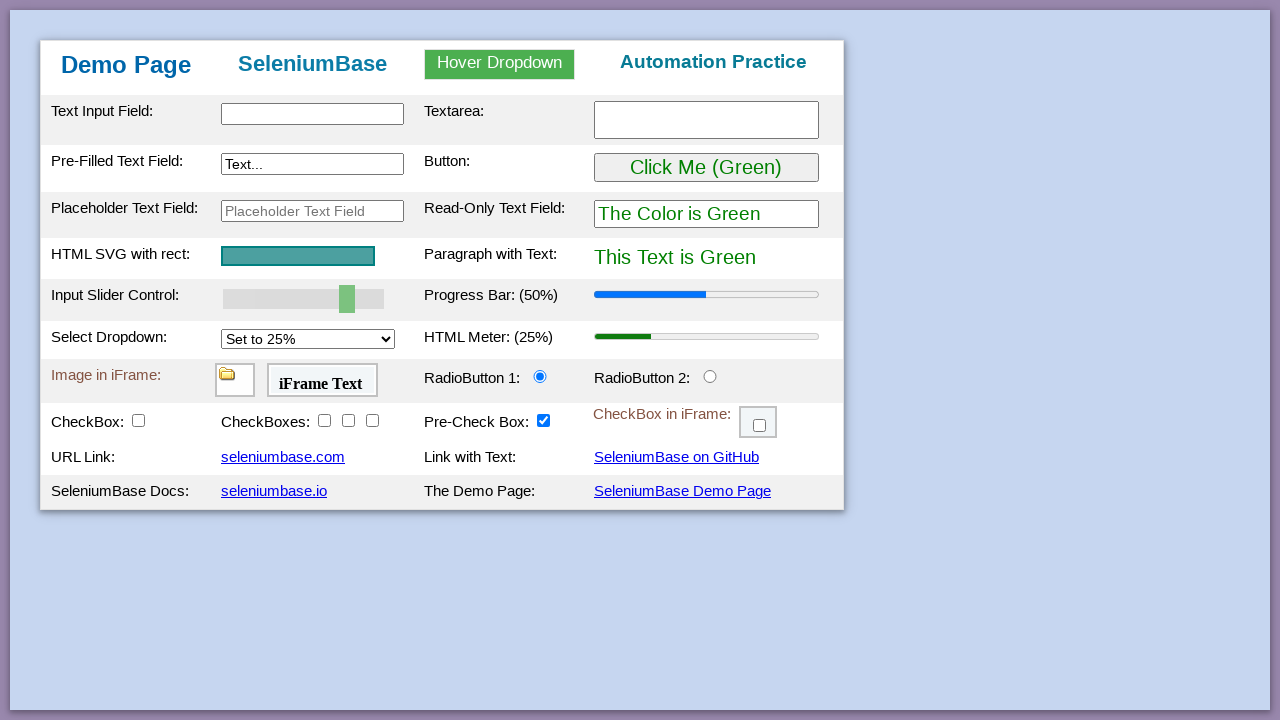

Dispatched input event to register slider value change
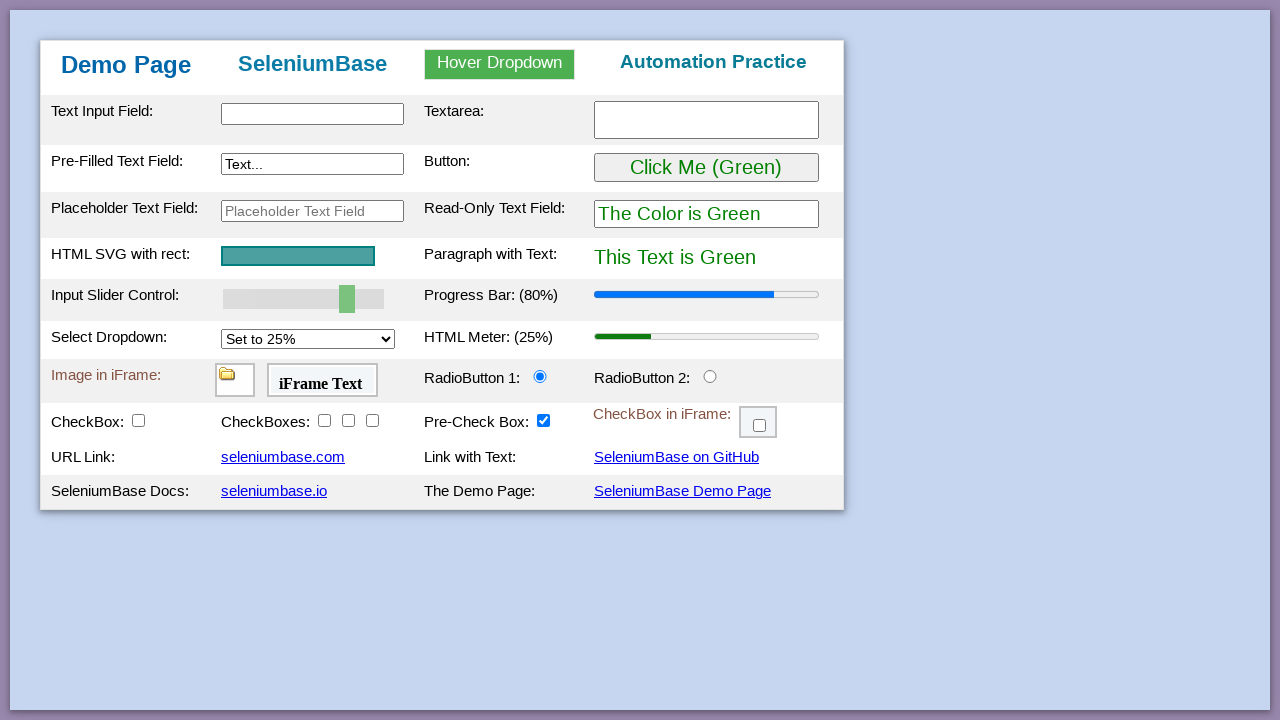

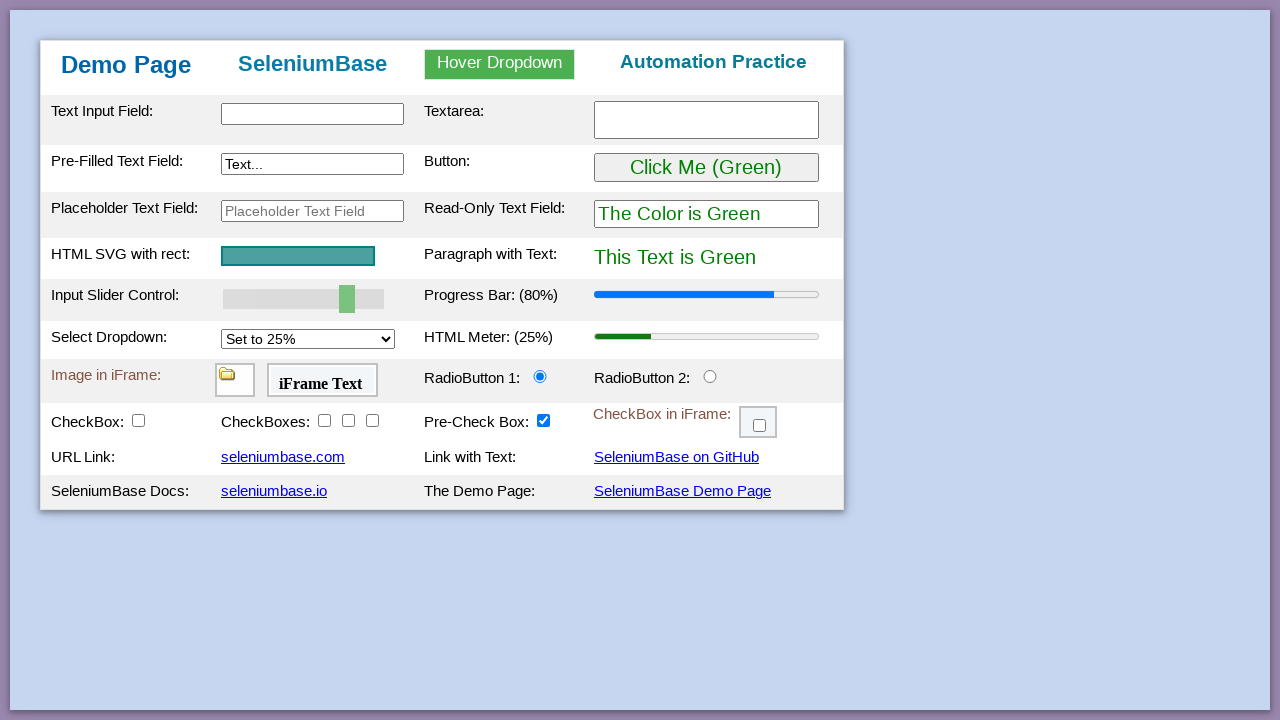